Tests drag and drop functionality on jQuery UI demo page by dragging an element into a droppable area within an iframe

Starting URL: https://jqueryui.com/droppable/

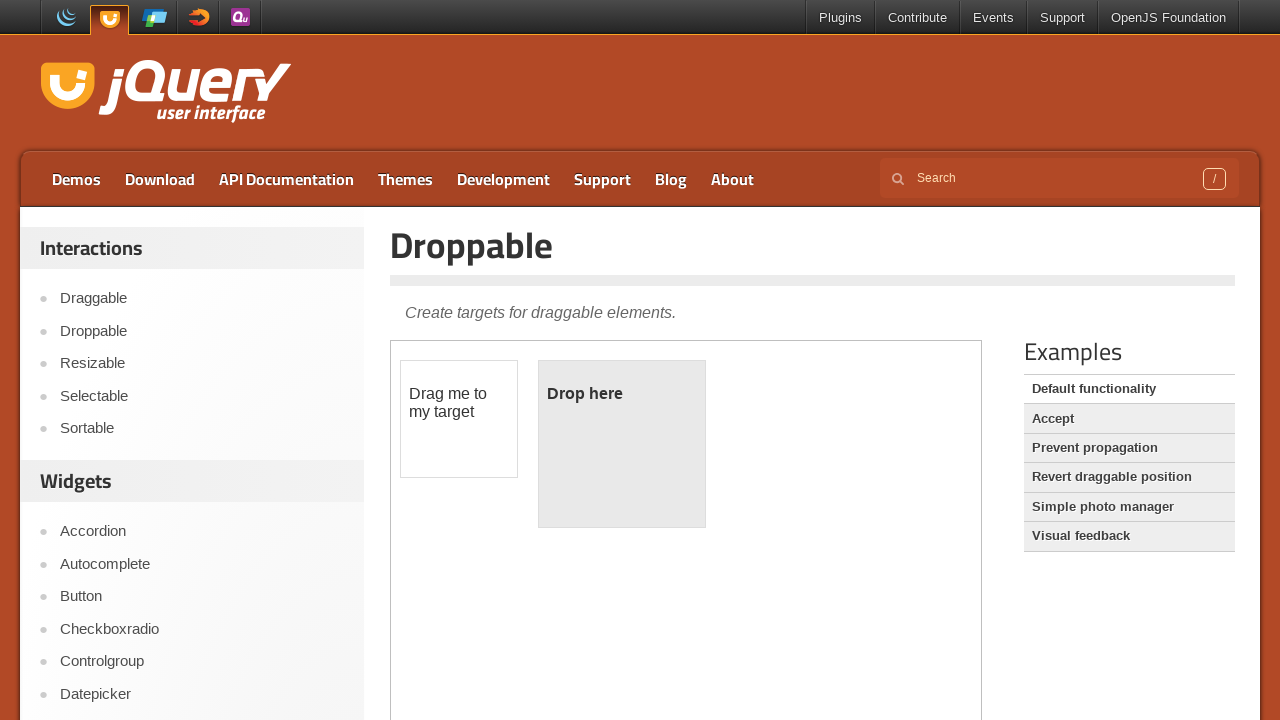

Queried all iframes on page, found 1 frame(s)
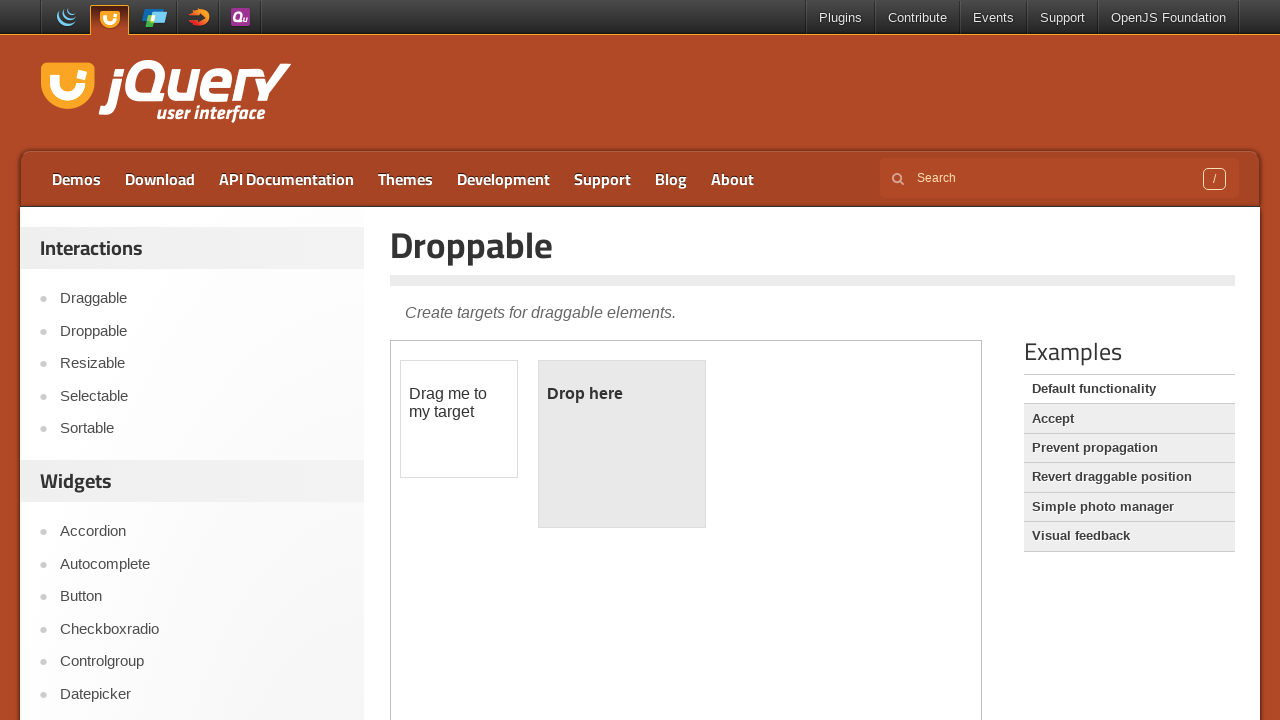

Located the drag and drop demo iframe
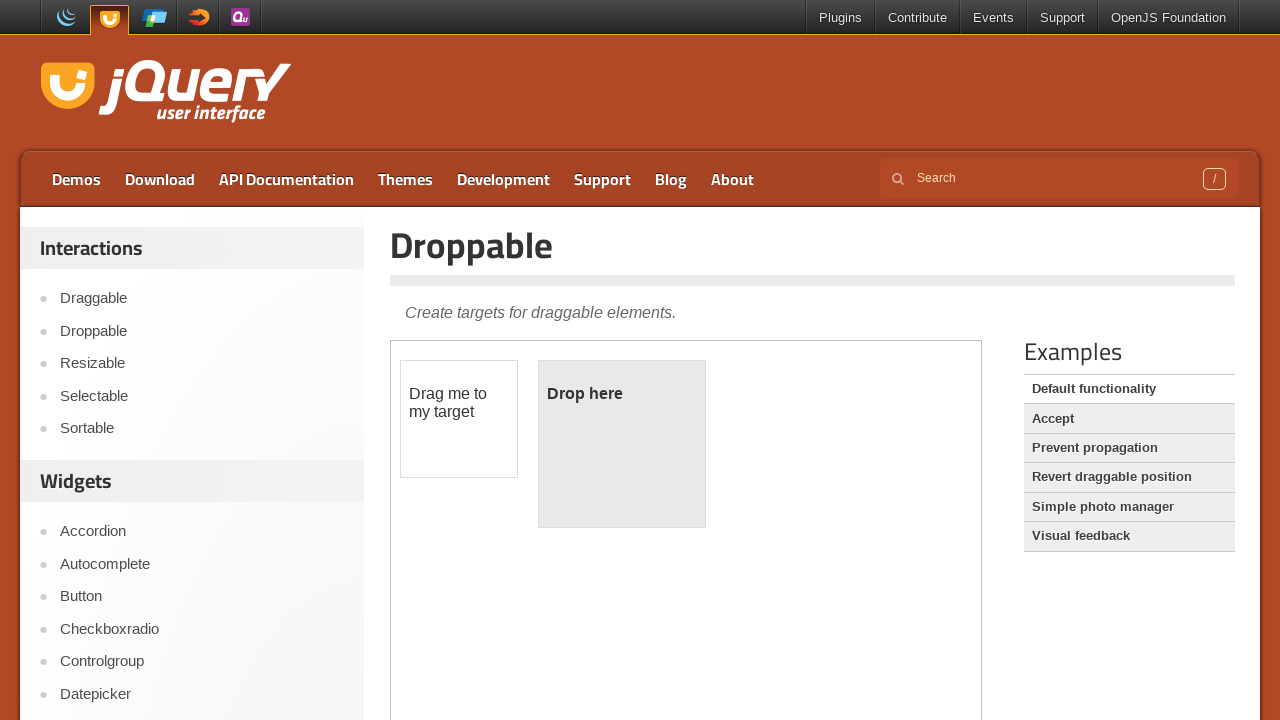

Located the draggable element with id 'draggable'
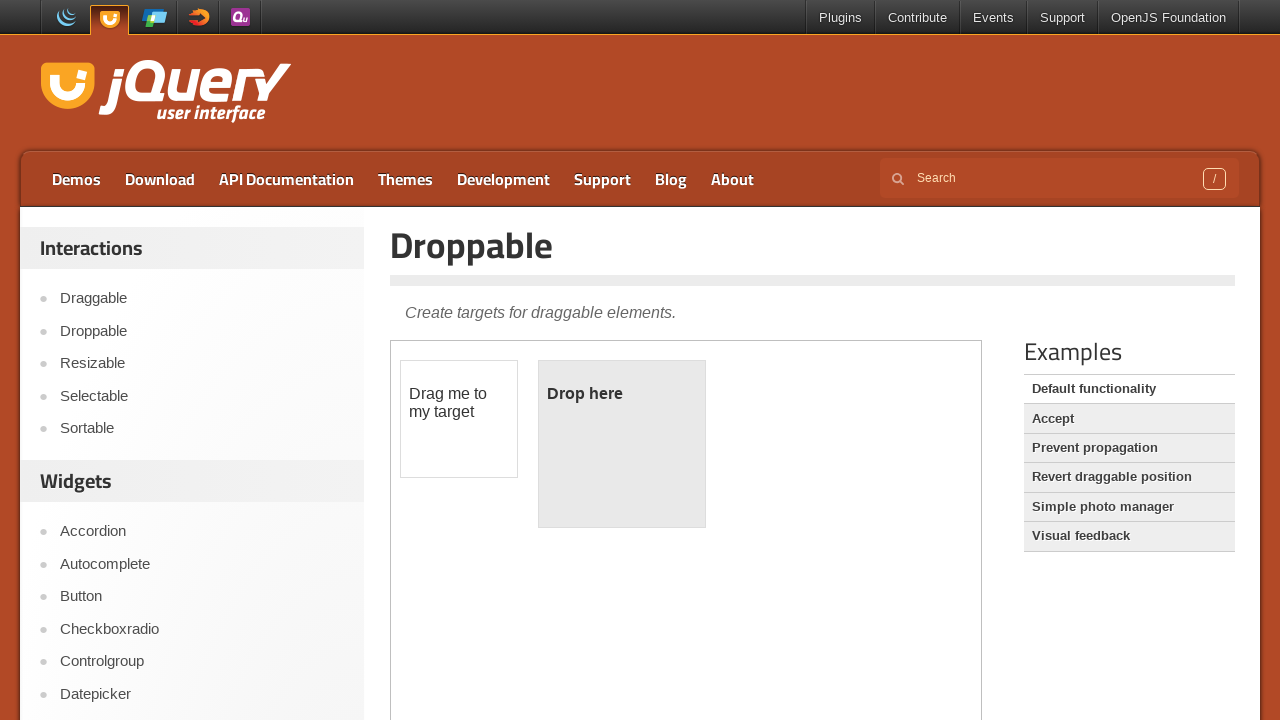

Located the droppable element with id 'droppable'
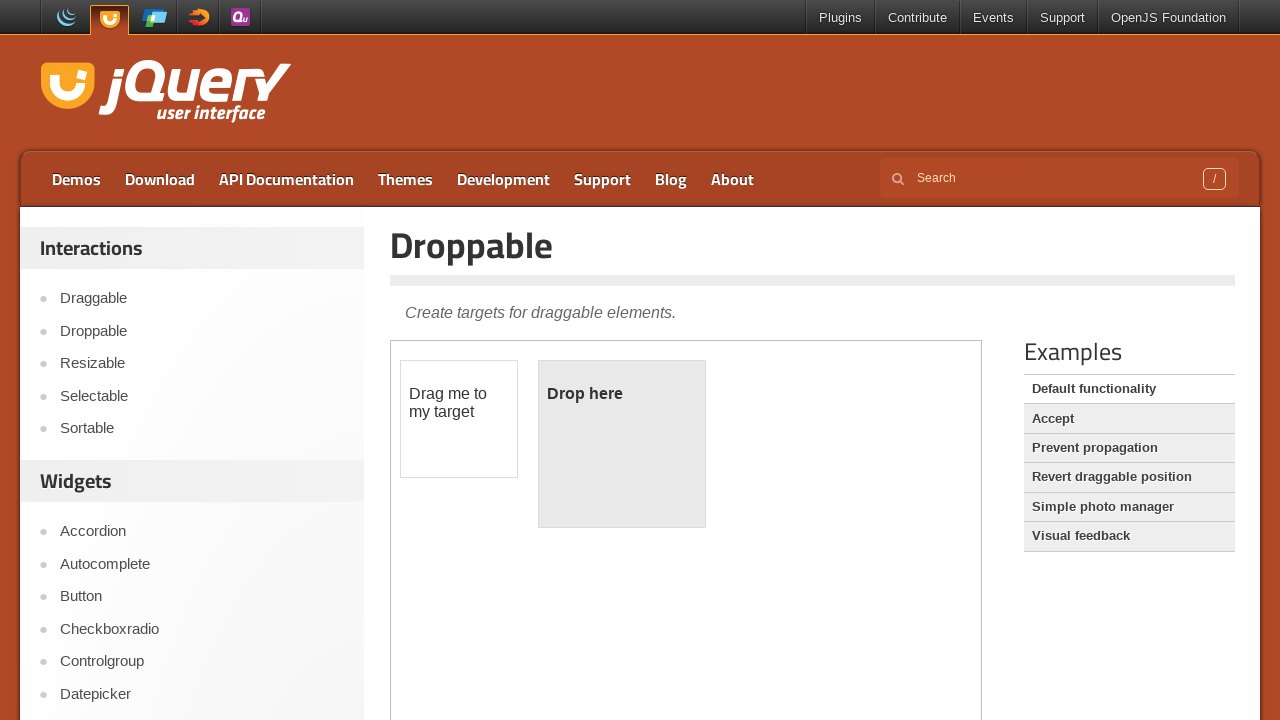

Dragged the draggable element onto the droppable element at (622, 444)
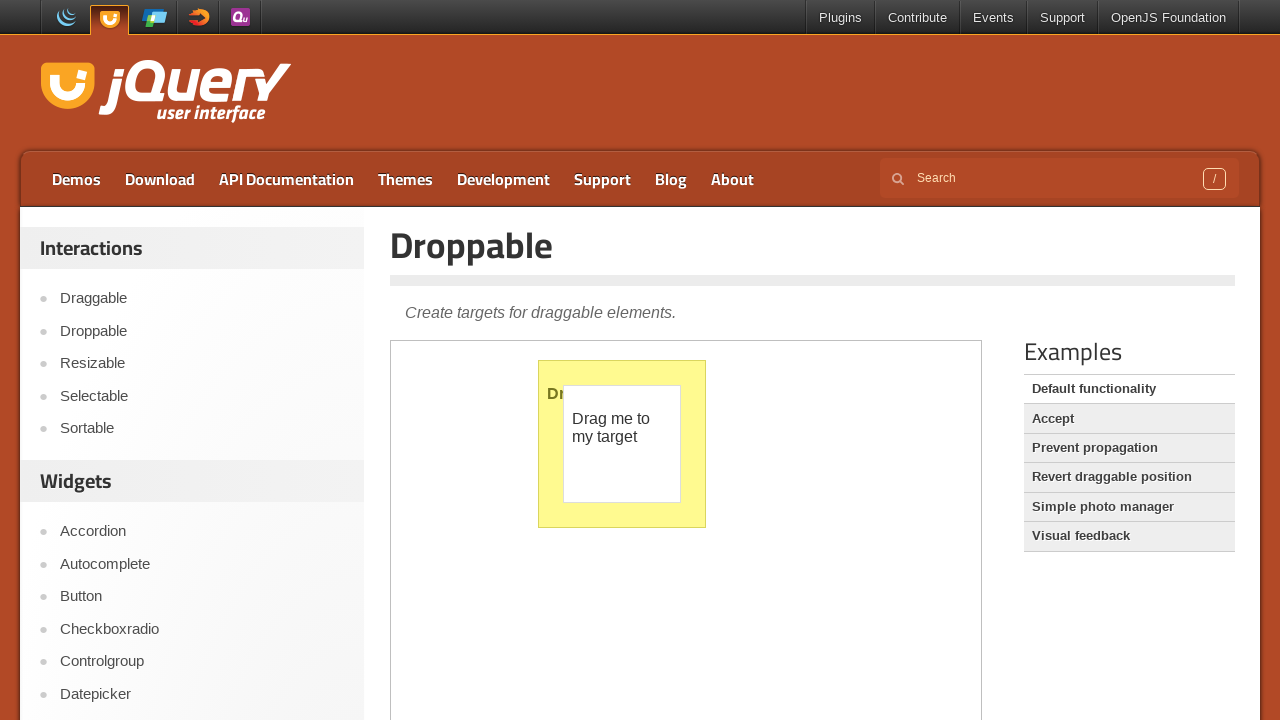

Retrieved page header text: 'Droppable'
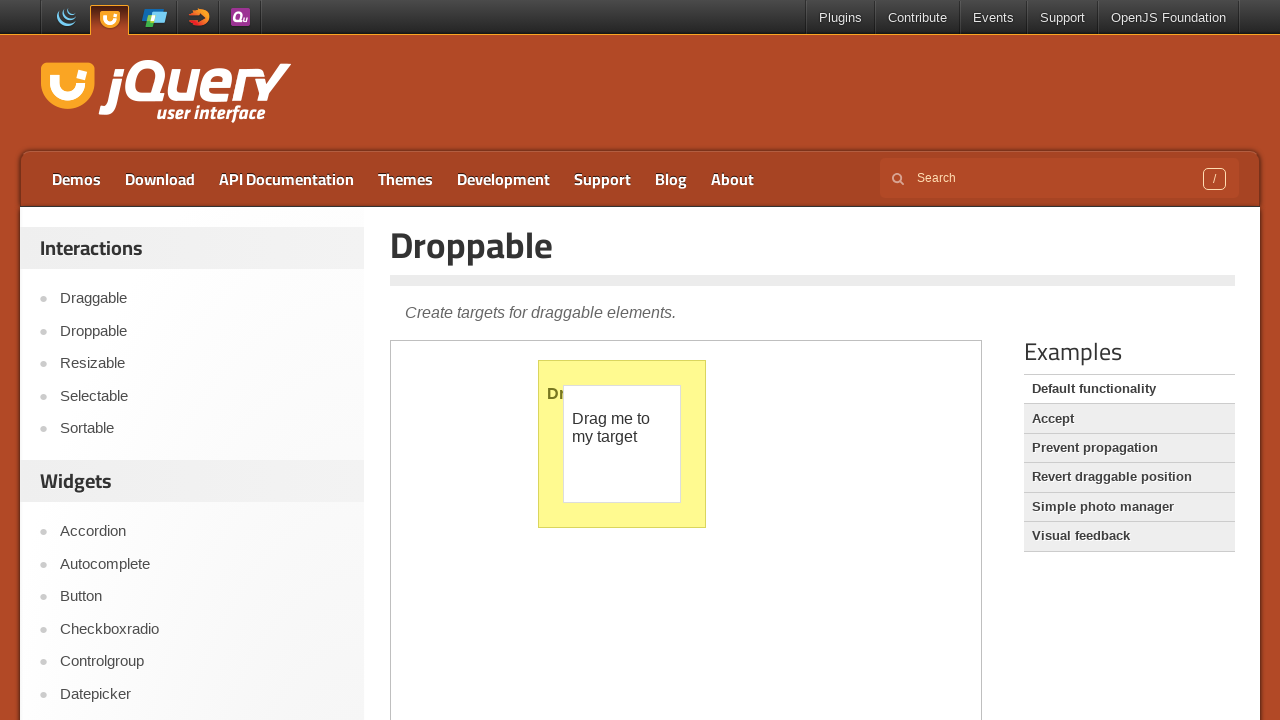

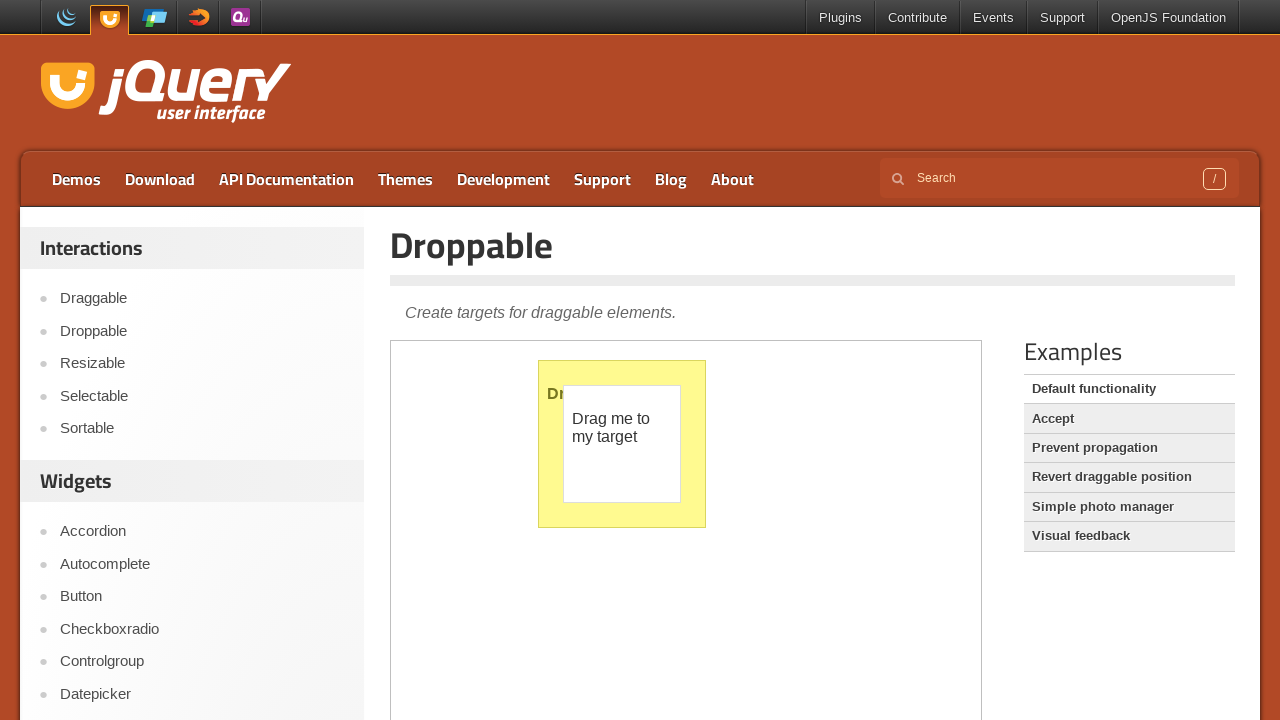